Tests checkbox functionality by clicking a checkbox to select it, then clicking again to deselect it, verifying the toggle behavior

Starting URL: https://rahulshettyacademy.com/AutomationPractice/

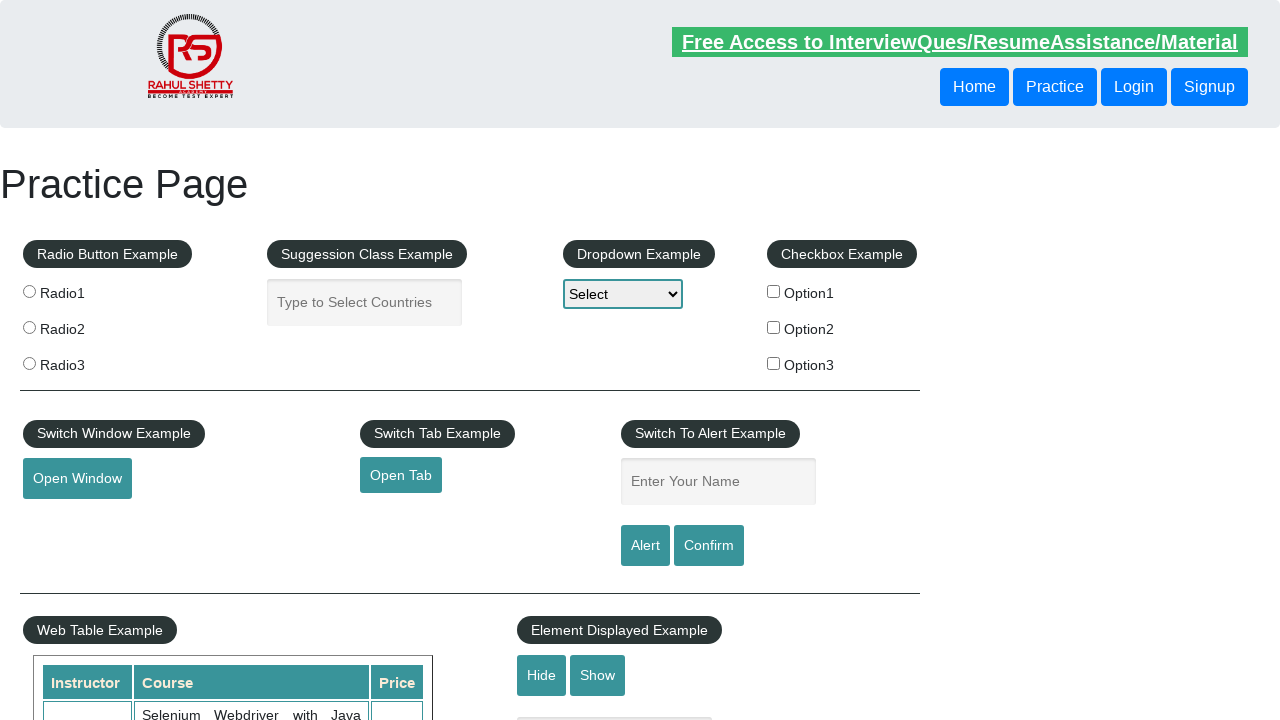

Clicked checkbox to select it at (774, 291) on #checkBoxOption1
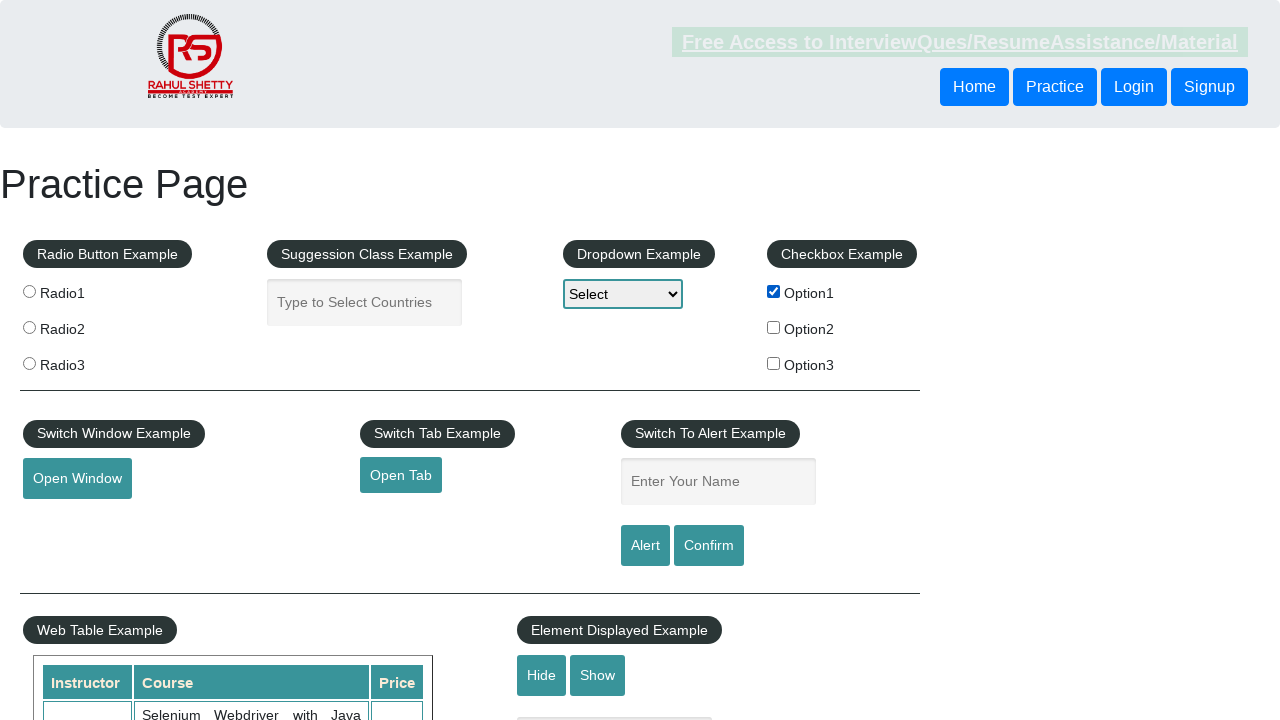

Verified checkbox is selected
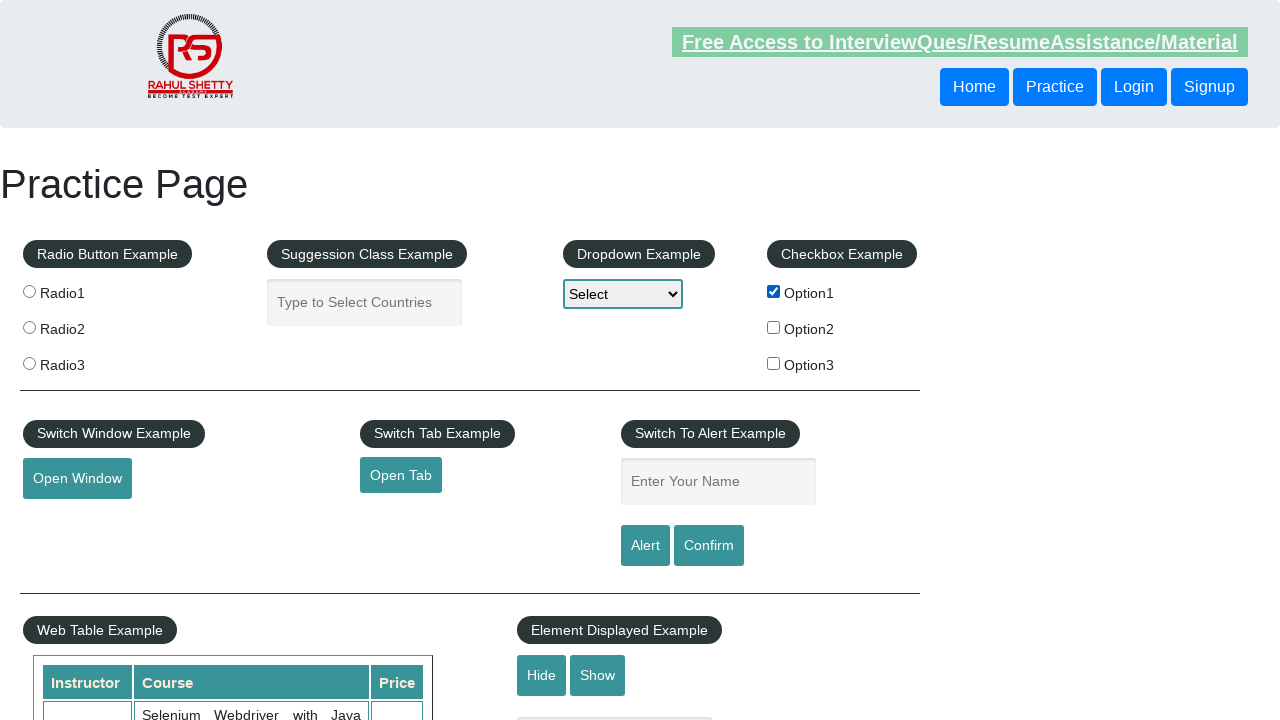

Clicked checkbox again to deselect it at (774, 291) on #checkBoxOption1
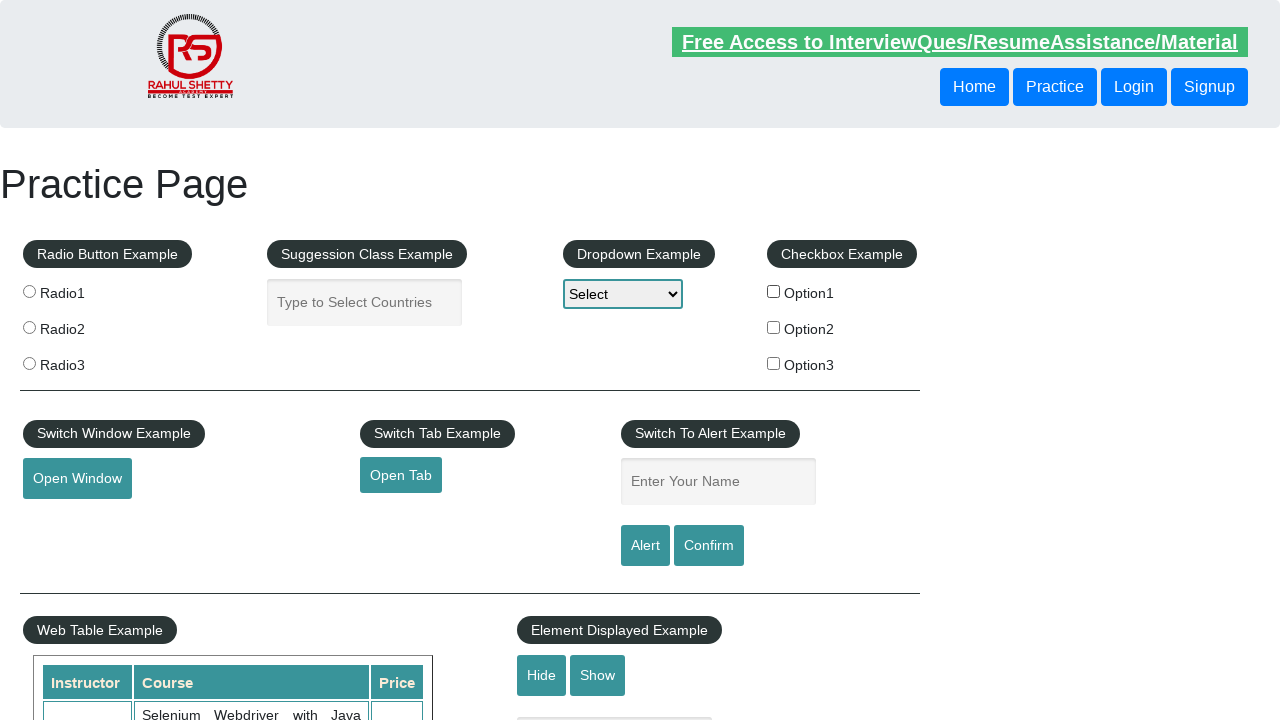

Verified checkbox is deselected
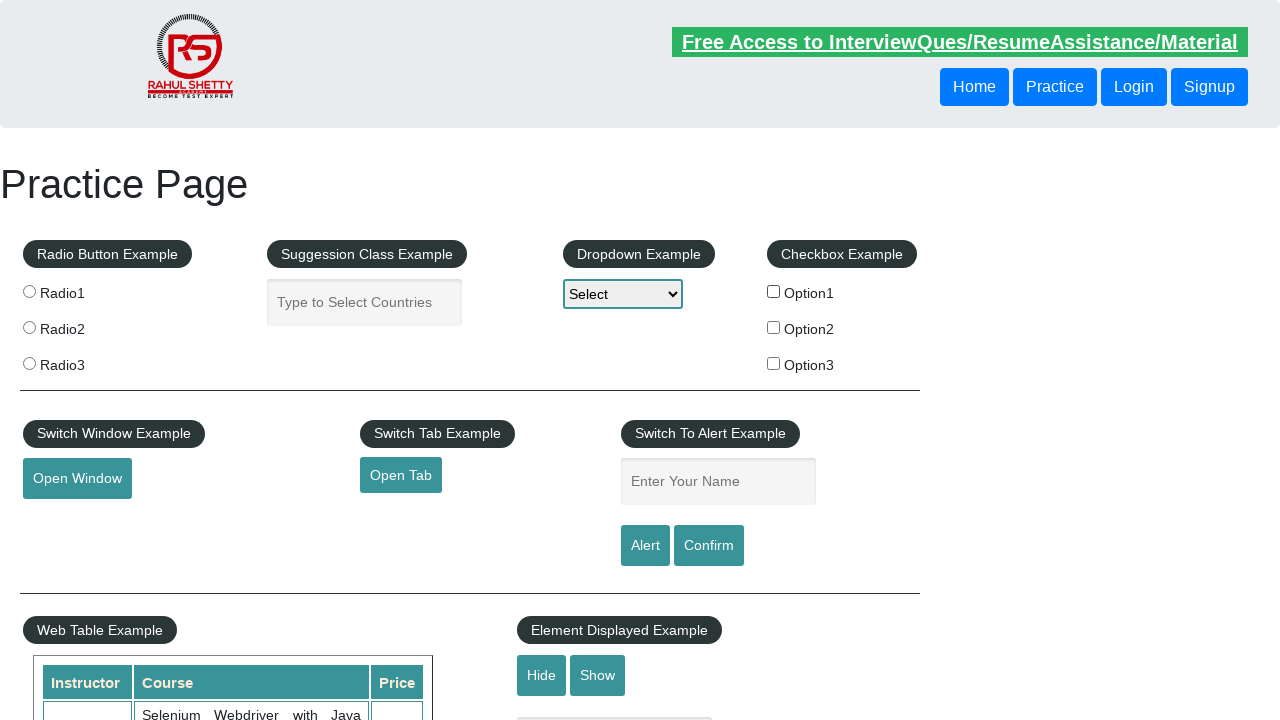

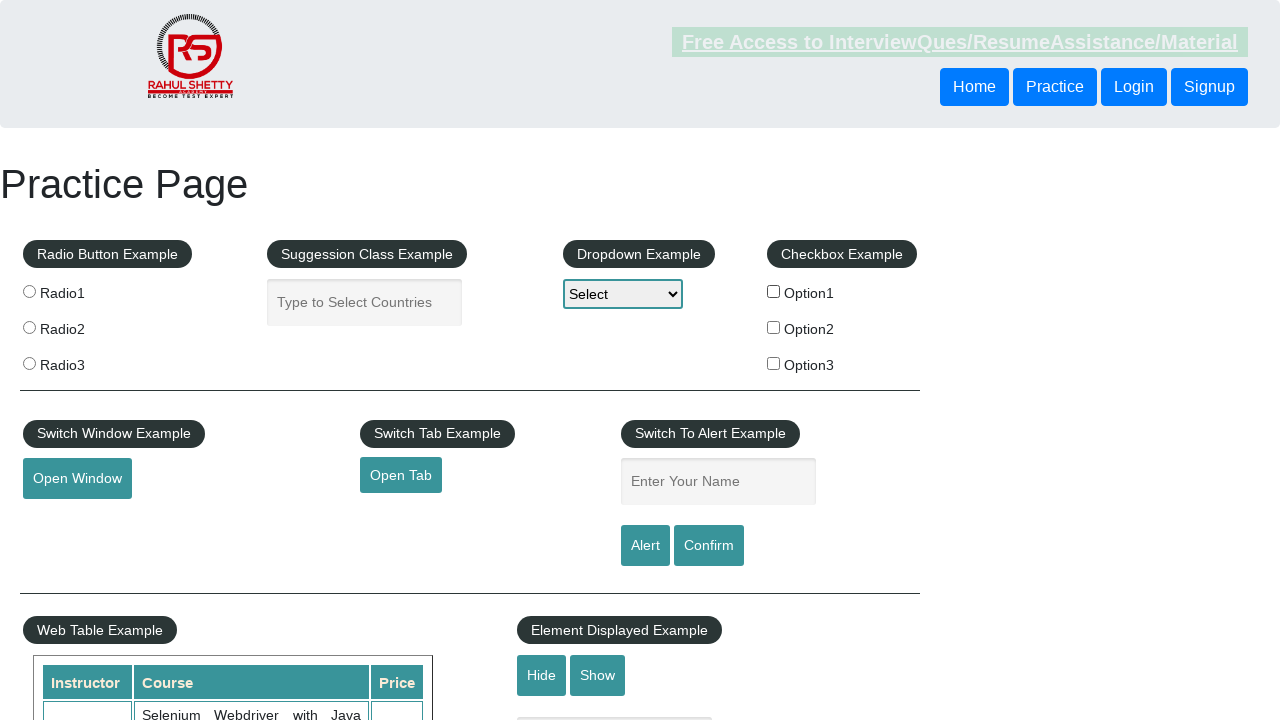